Tests that the MTS Belarus homepage displays the "Online top-up without commission" block by verifying the presence and text of the section heading.

Starting URL: https://www.mts.by/

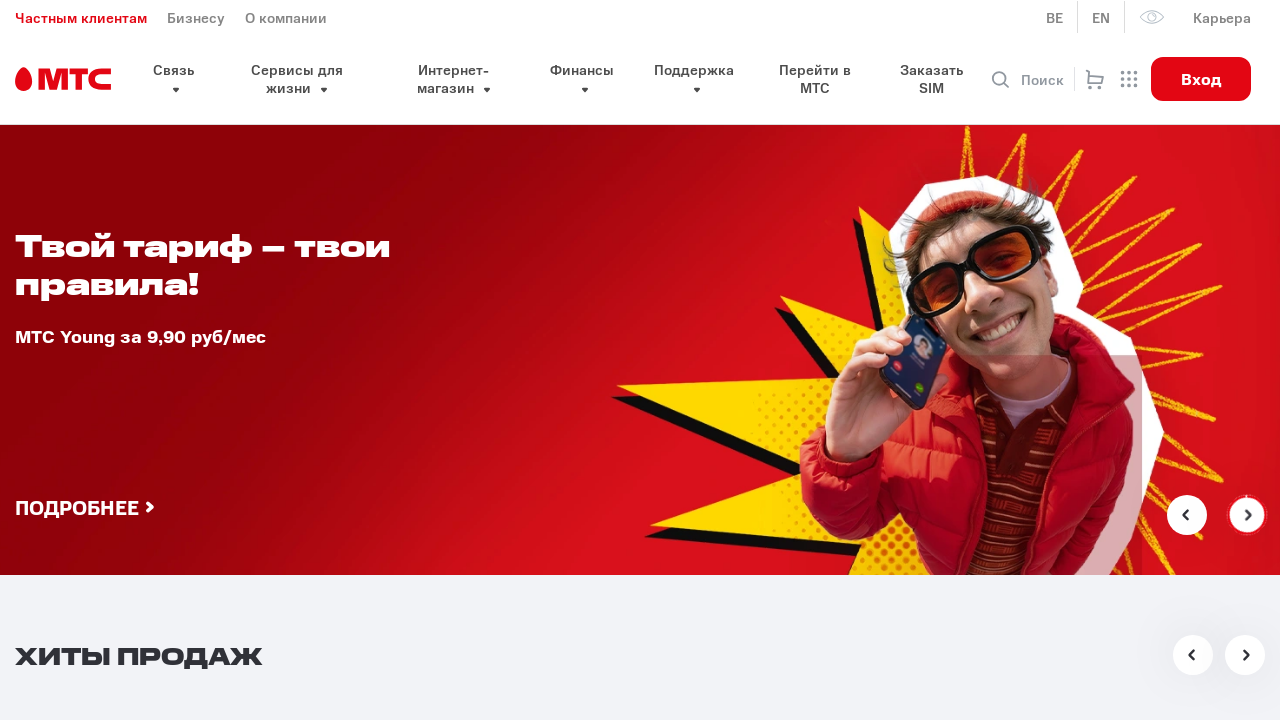

Navigated to MTS Belarus homepage
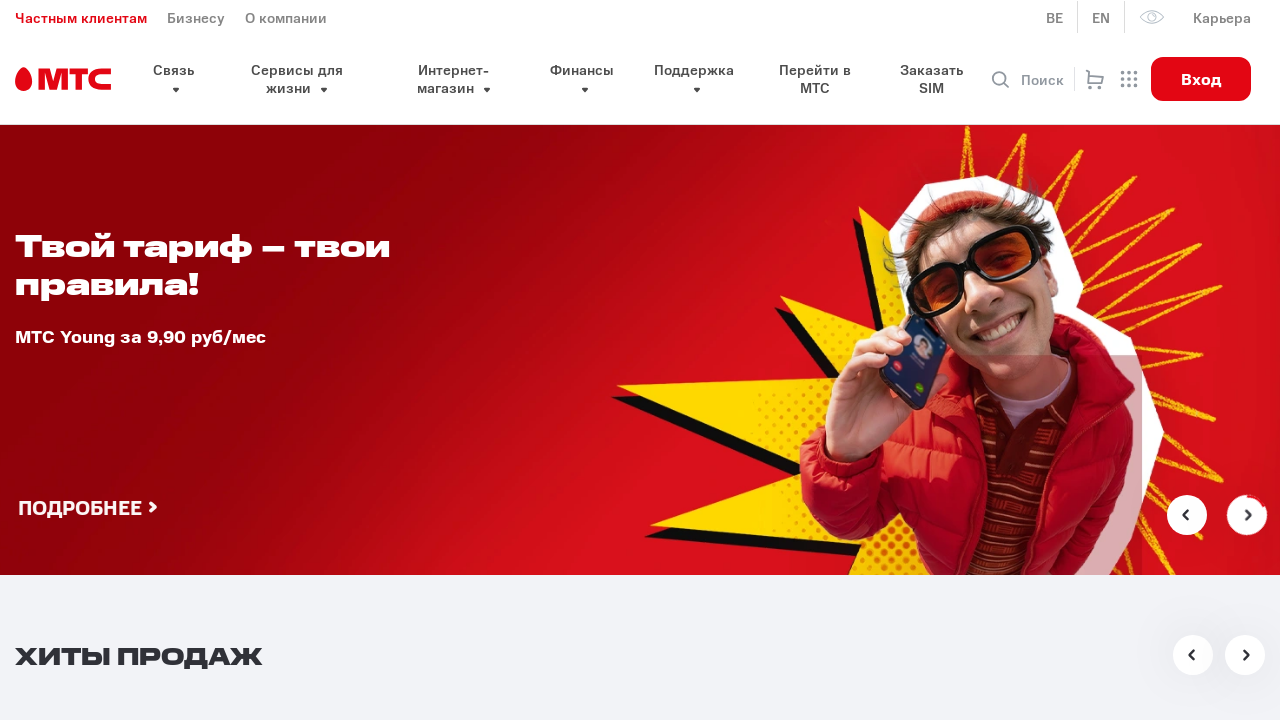

Located 'Online top-up without commission' block heading
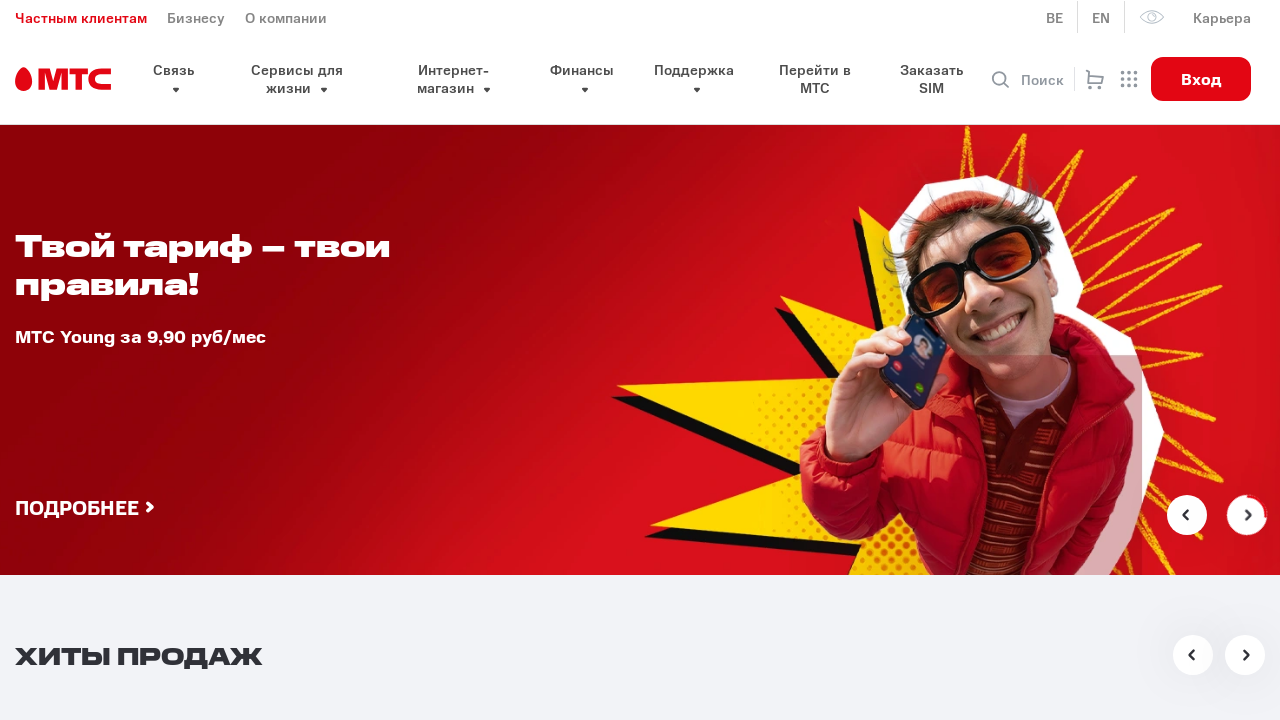

Retrieved block heading text content
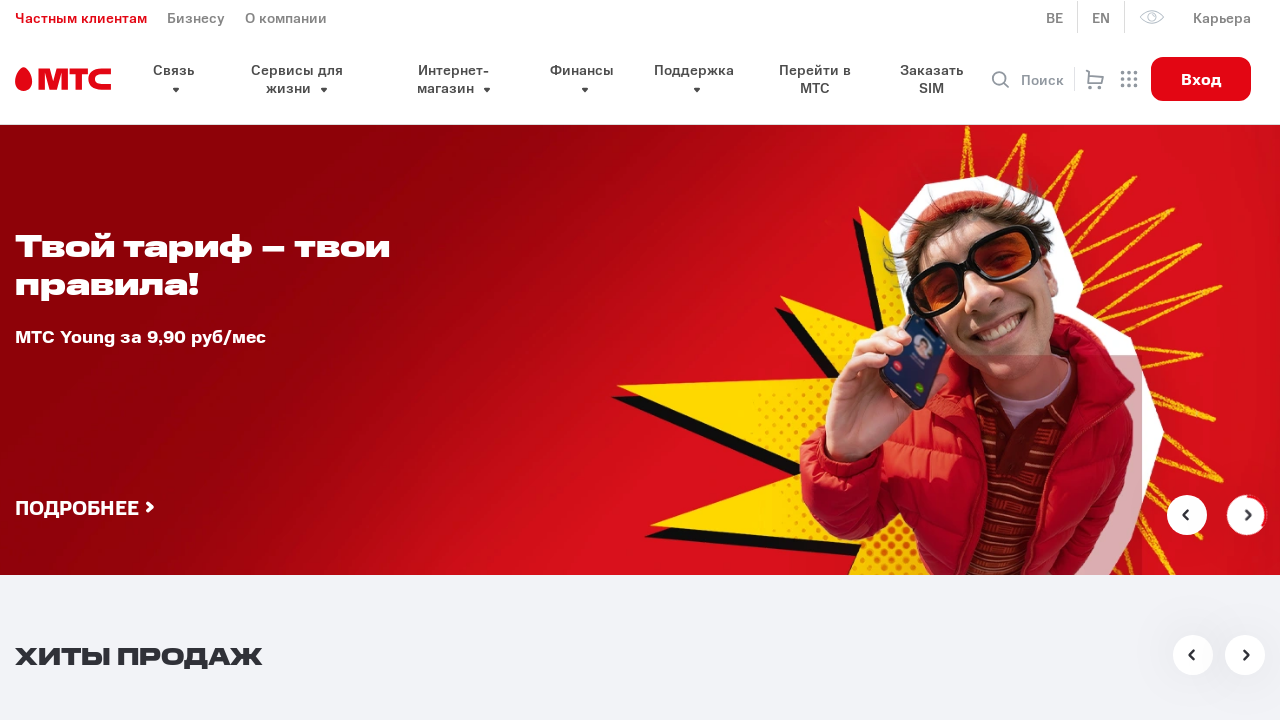

Normalized whitespace in heading text
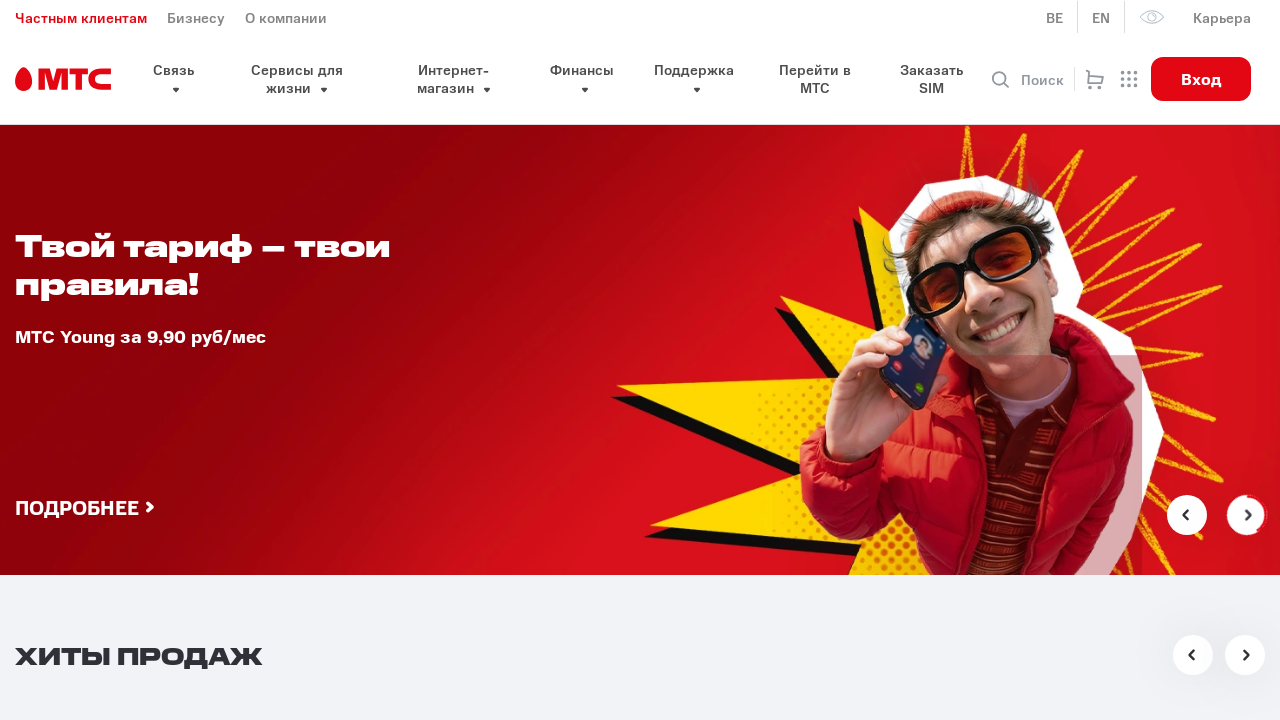

Verified block heading text matches expected: 'Онлайн пополнение без комиссии'
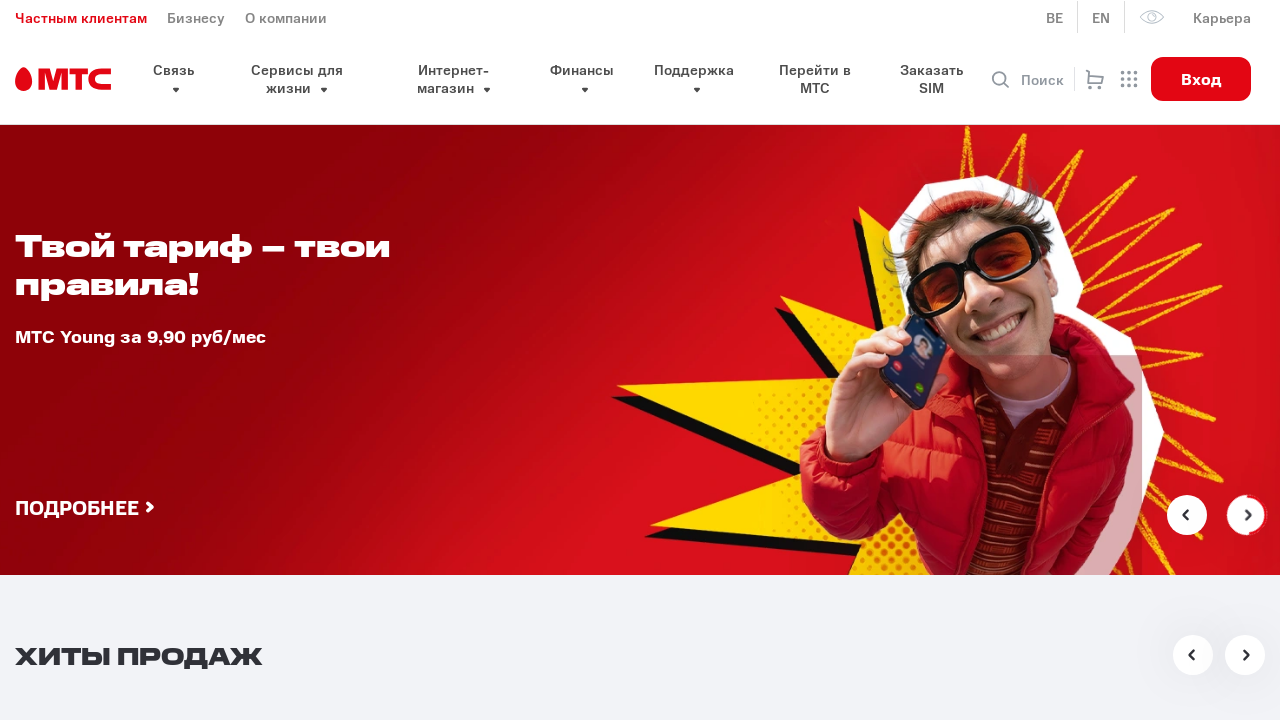

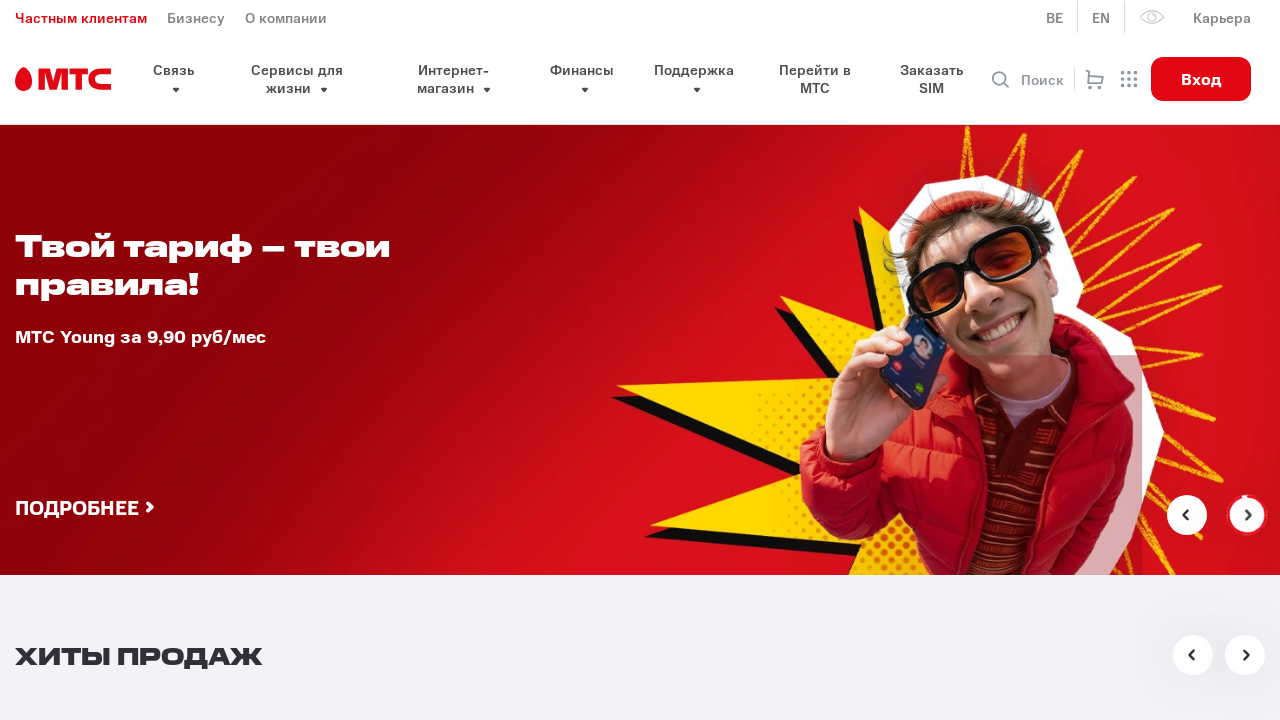